Navigates to the Loading Images page from the main page and verifies the page title displays correctly

Starting URL: https://bonigarcia.dev/selenium-webdriver-java/

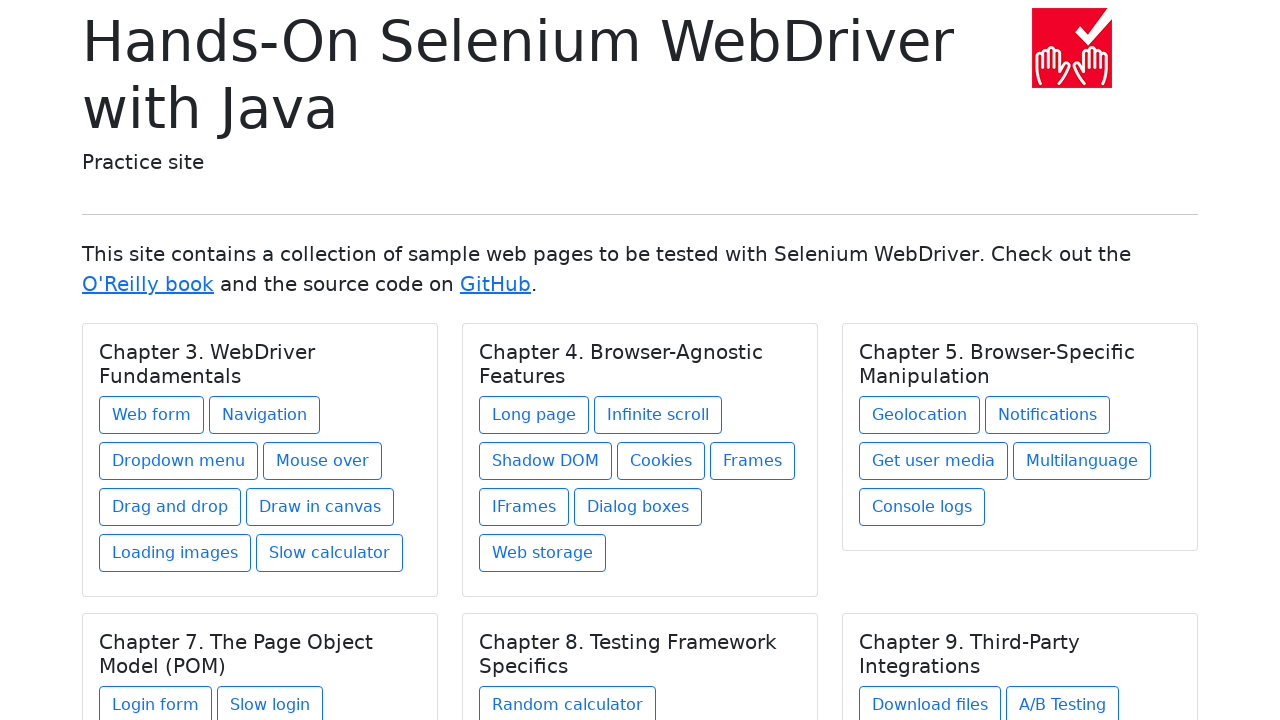

Clicked on the Loading Images link under Chapter 3 at (175, 553) on xpath=//h5[text()='Chapter 3. WebDriver Fundamentals']/../a[@href='loading-image
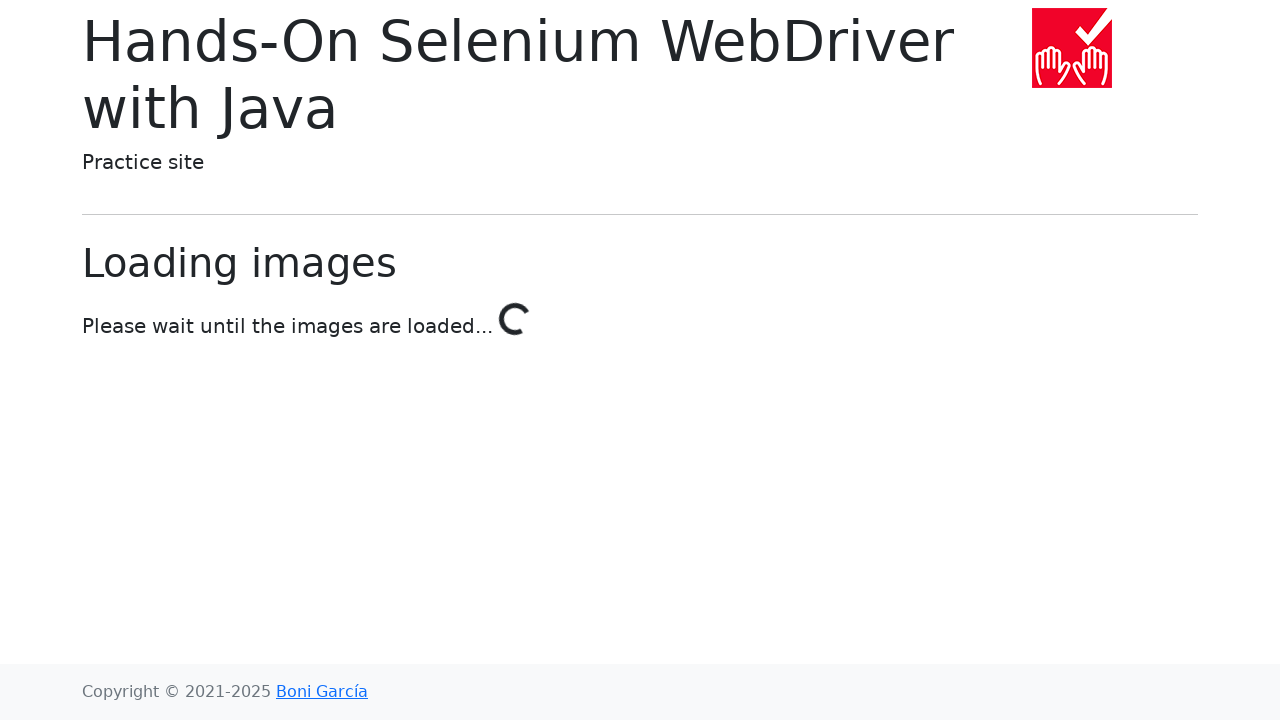

Waited for page title to load on Loading Images page
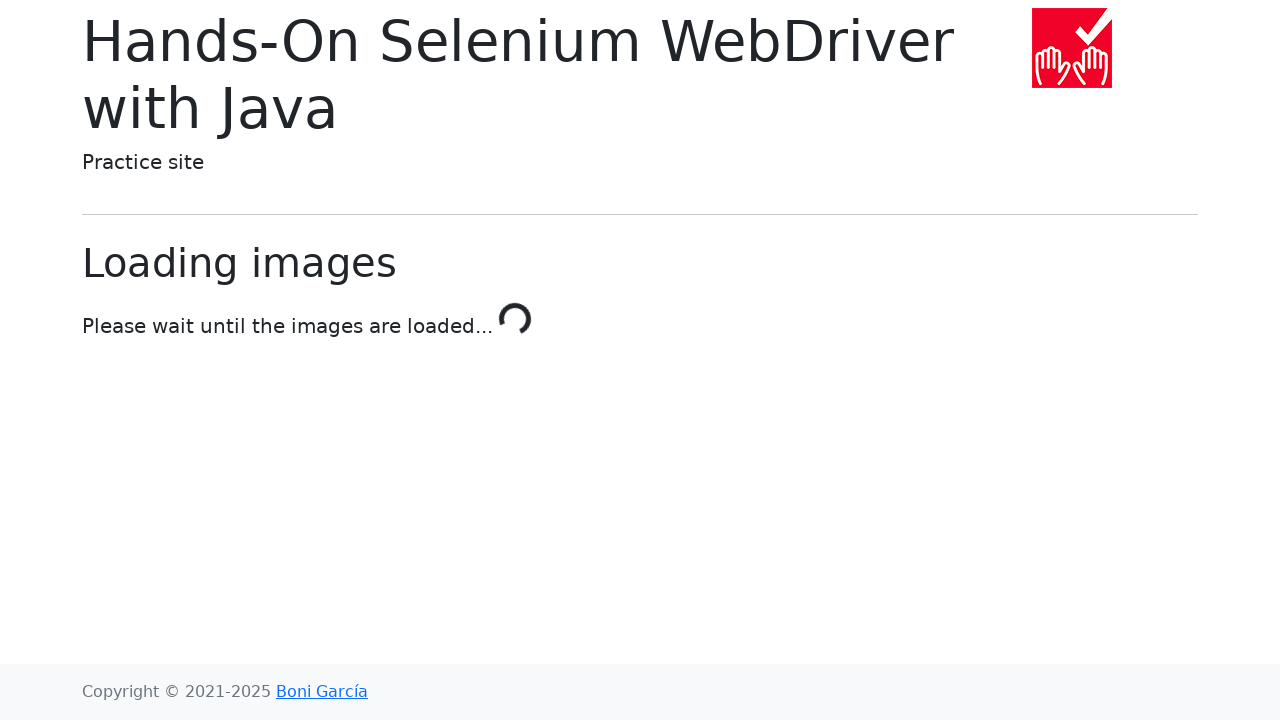

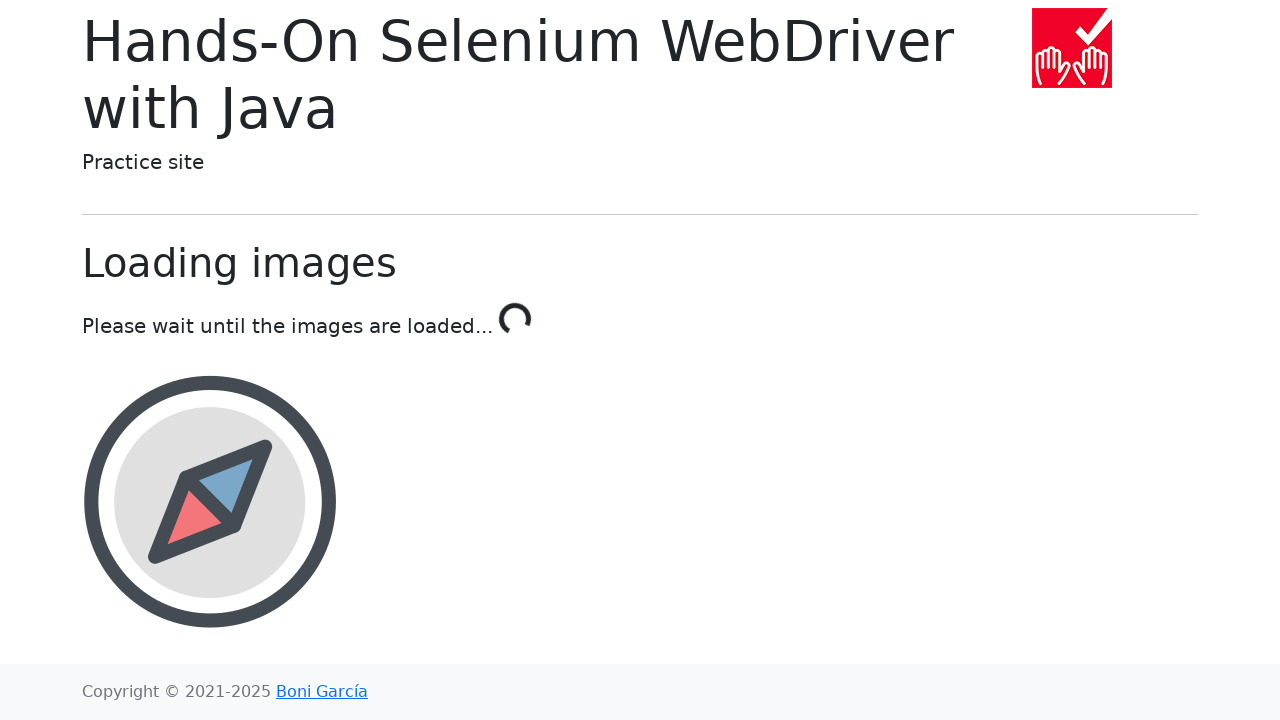